Tests iframe handling by switching to a named frame, filling form fields (first name and last name), then switching to a nested frame and filling an email field.

Starting URL: https://letcode.in/frame

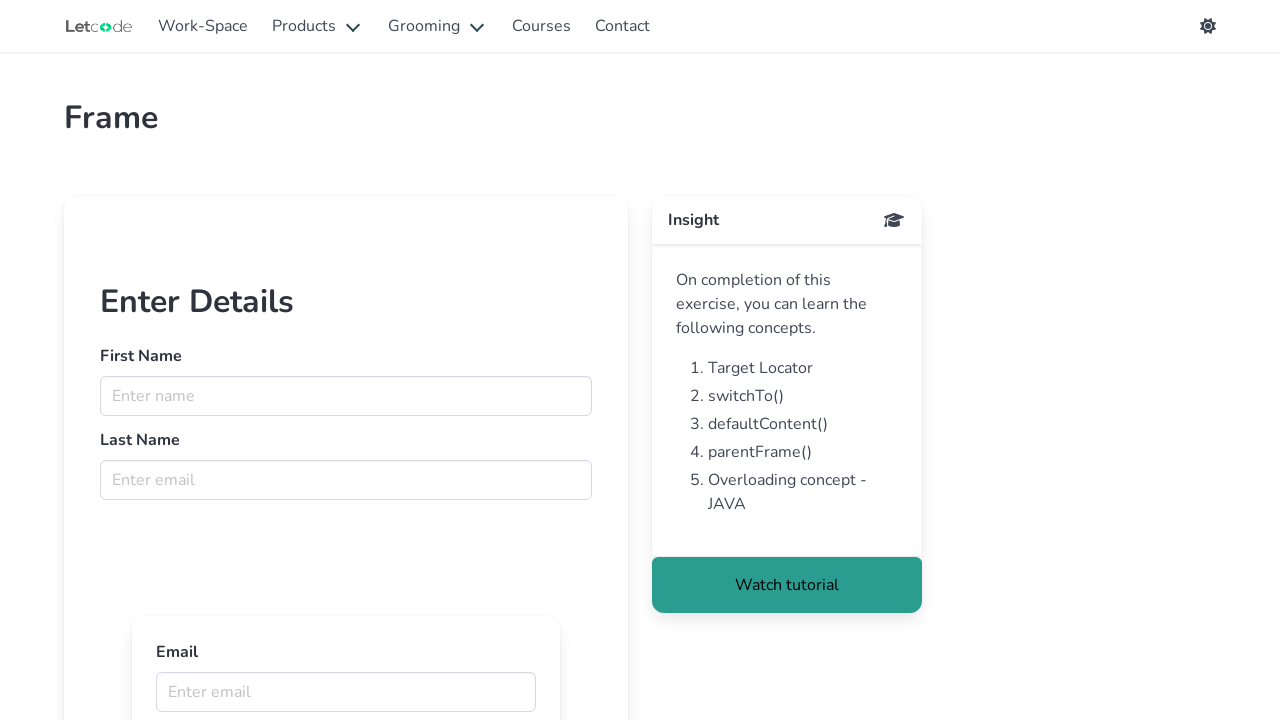

Located first frame with name 'firstFr'
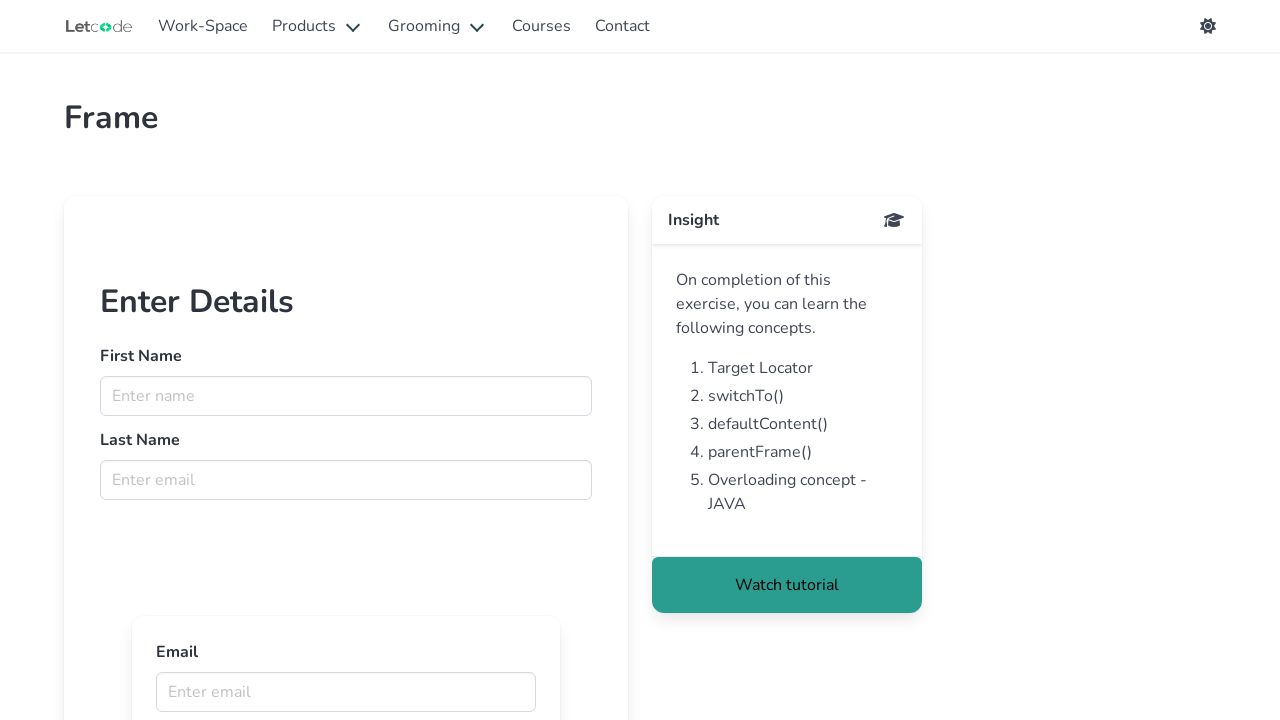

Filled first name field with 'Jimmy' in first frame on iframe[name='firstFr'] >> internal:control=enter-frame >> input[name='fname']
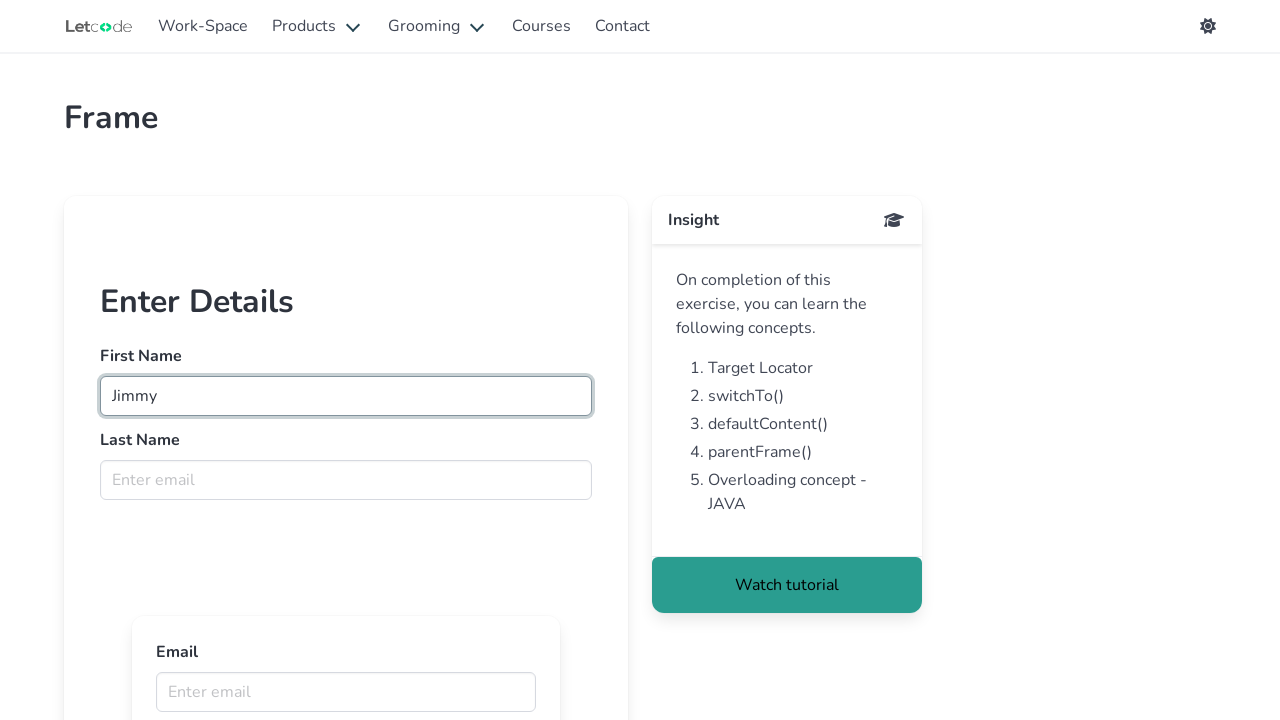

Filled last name field with 'Pappa' in first frame on iframe[name='firstFr'] >> internal:control=enter-frame >> input[name='lname']
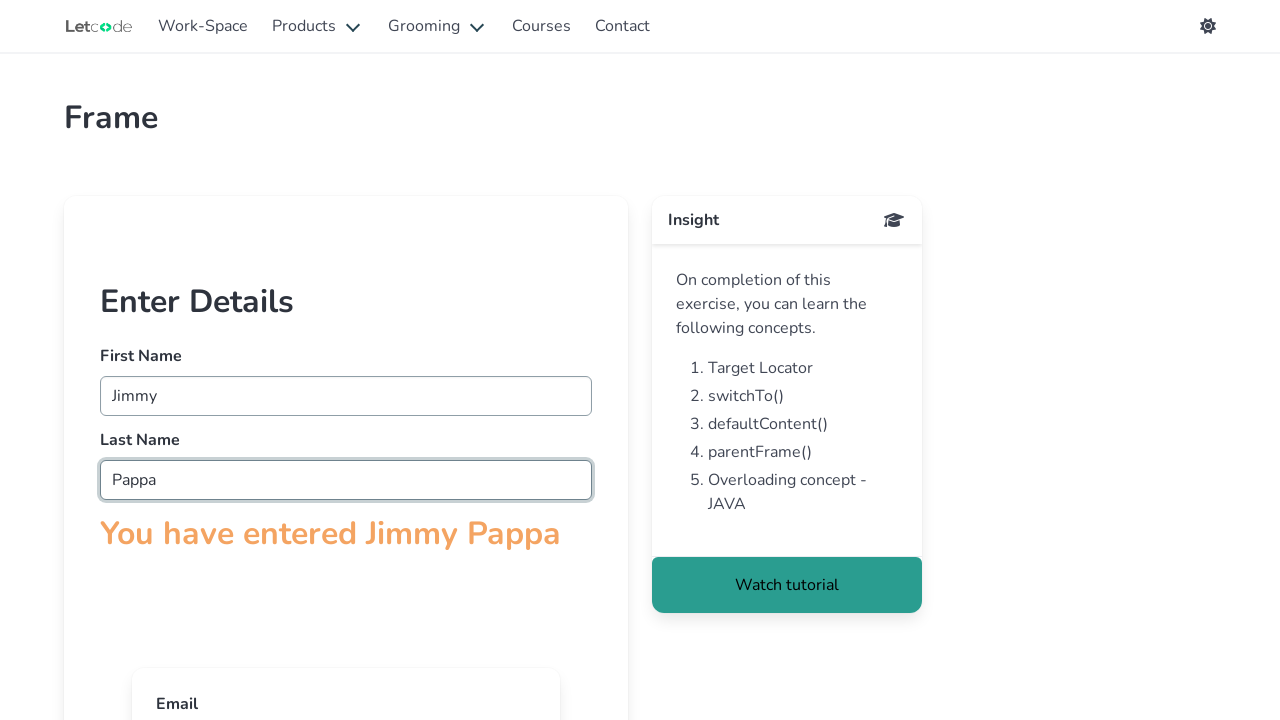

Located nested frame inside the first frame
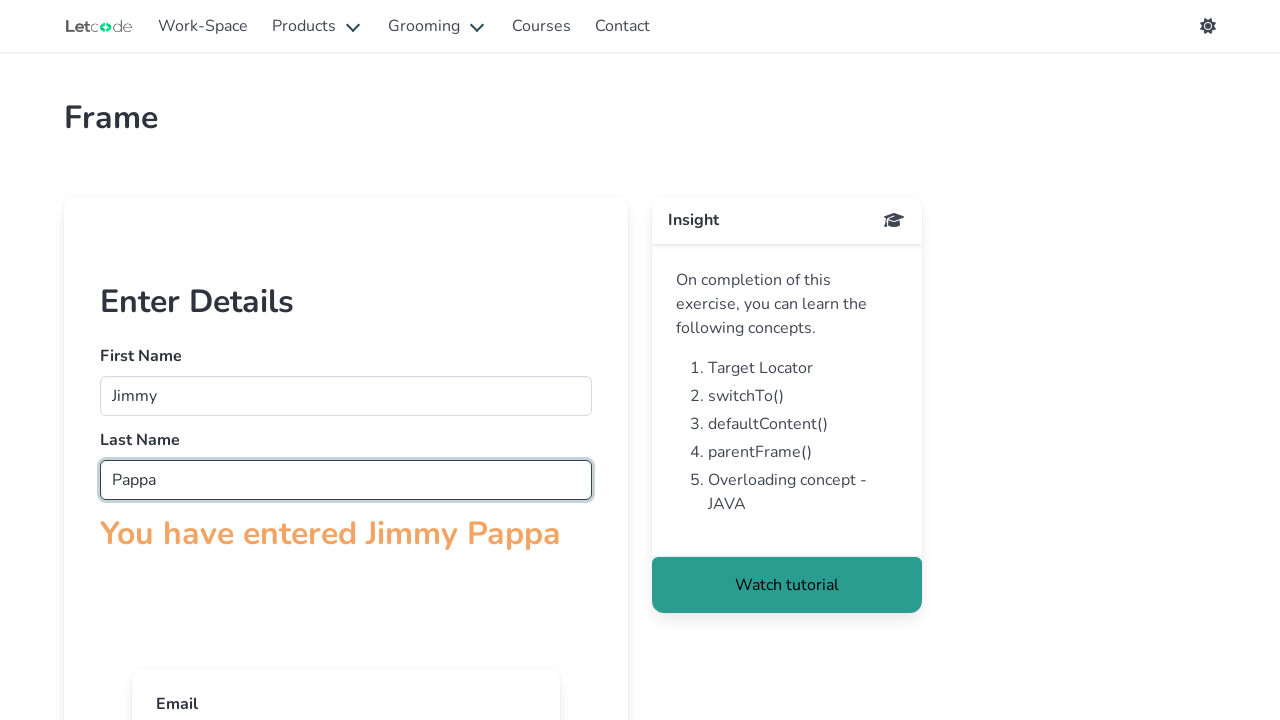

Filled email field with 'jimmypappa@gmail.com' in nested frame on iframe[name='firstFr'] >> internal:control=enter-frame >> iframe >> nth=0 >> int
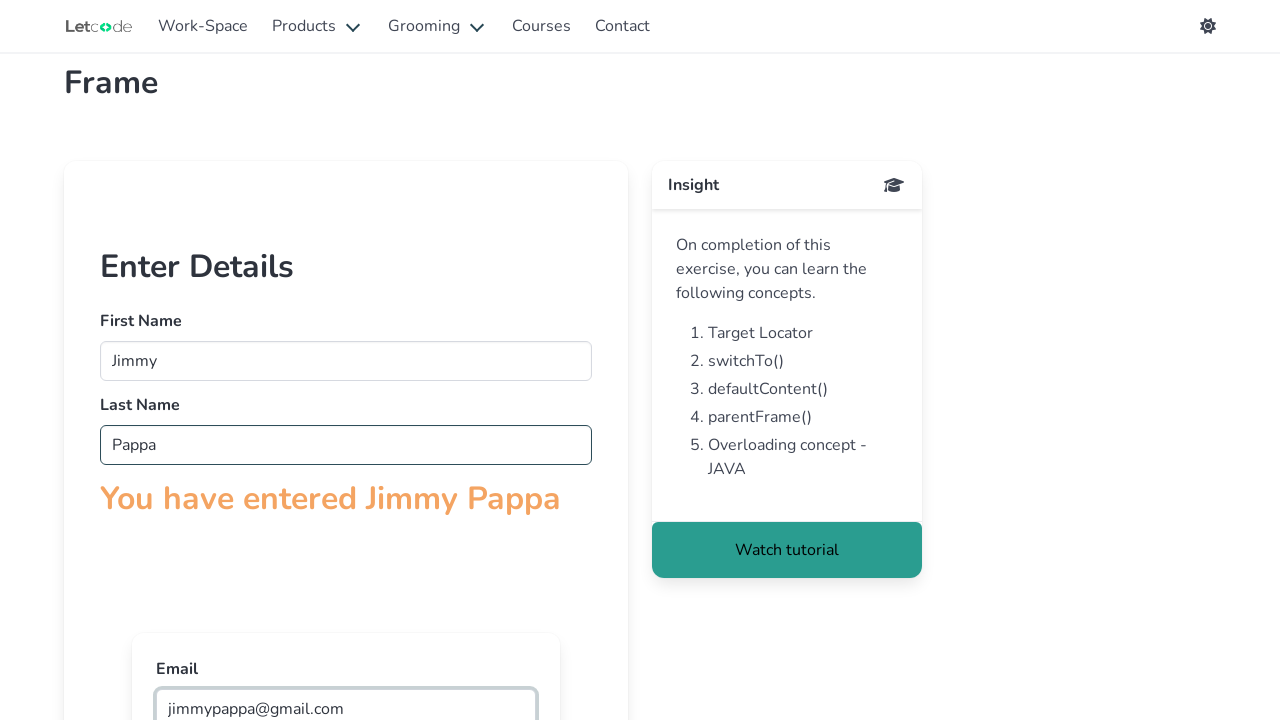

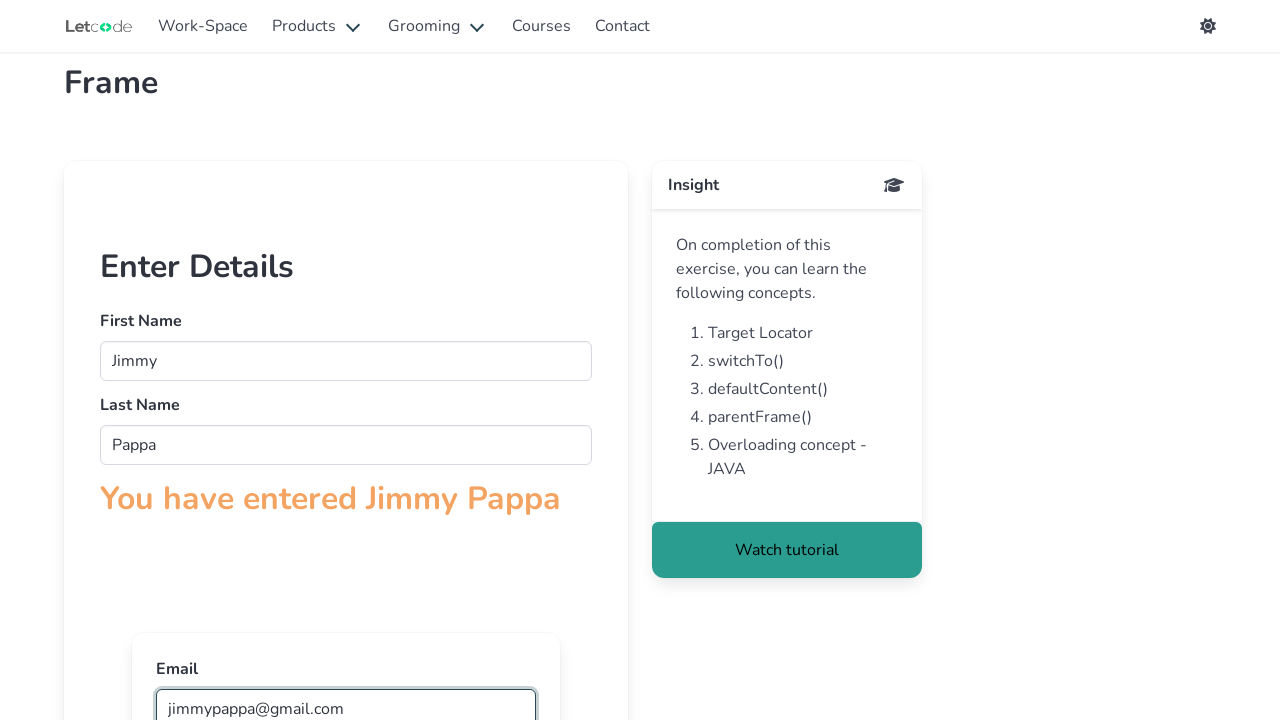